Tests dropdown selection functionality by clicking on a dropdown menu and selecting an option by its value

Starting URL: https://rahulshettyacademy.com/AutomationPractice/

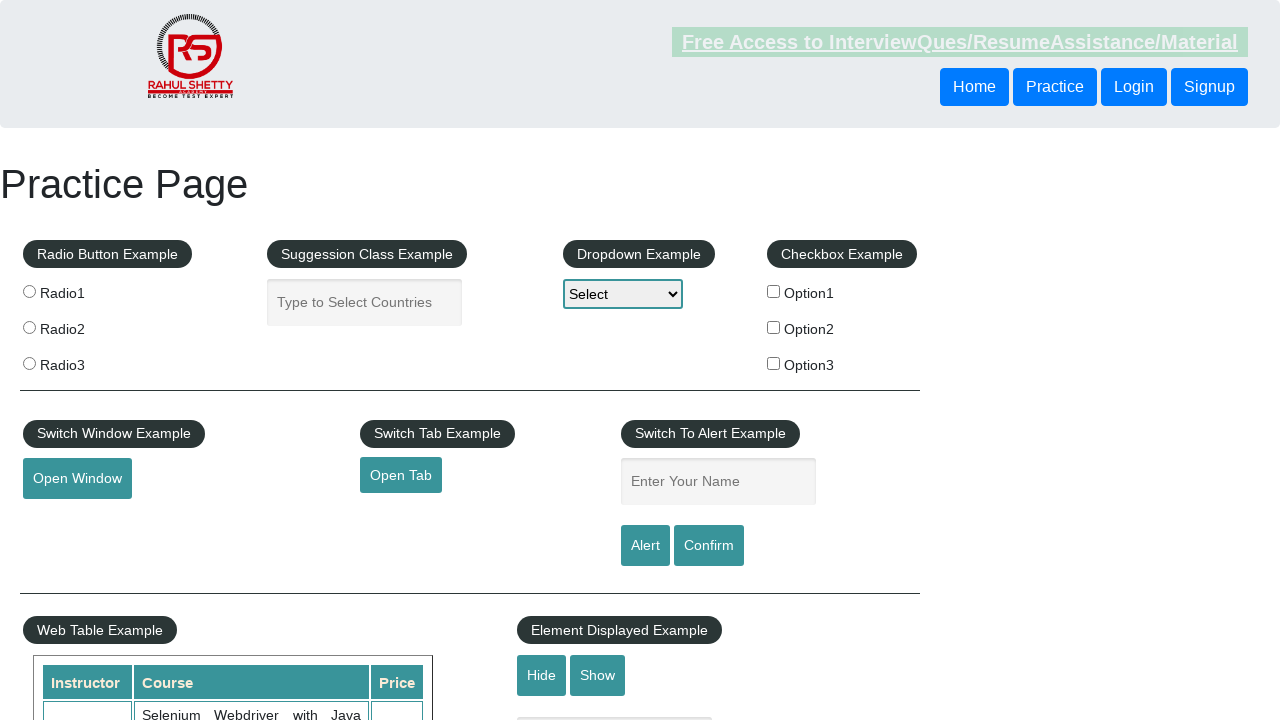

Navigated to AutomationPractice page
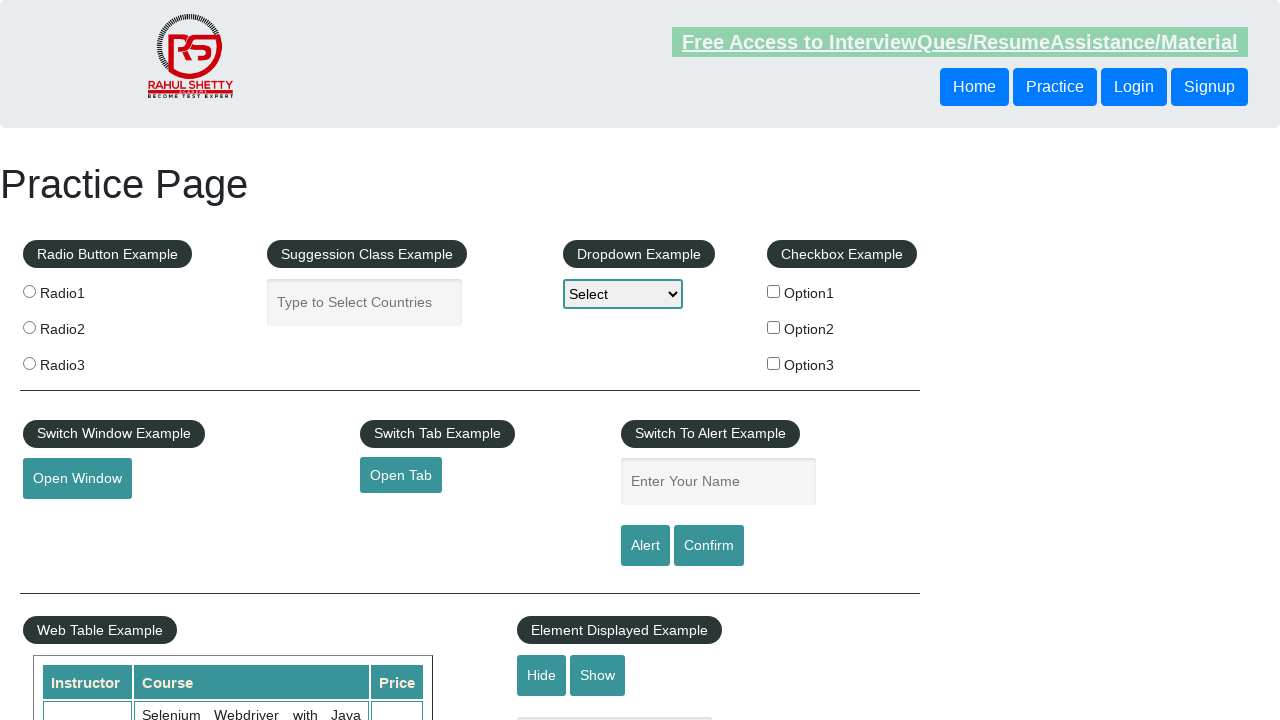

Clicked on dropdown menu to open it at (623, 294) on select[name='dropdown-class-example']
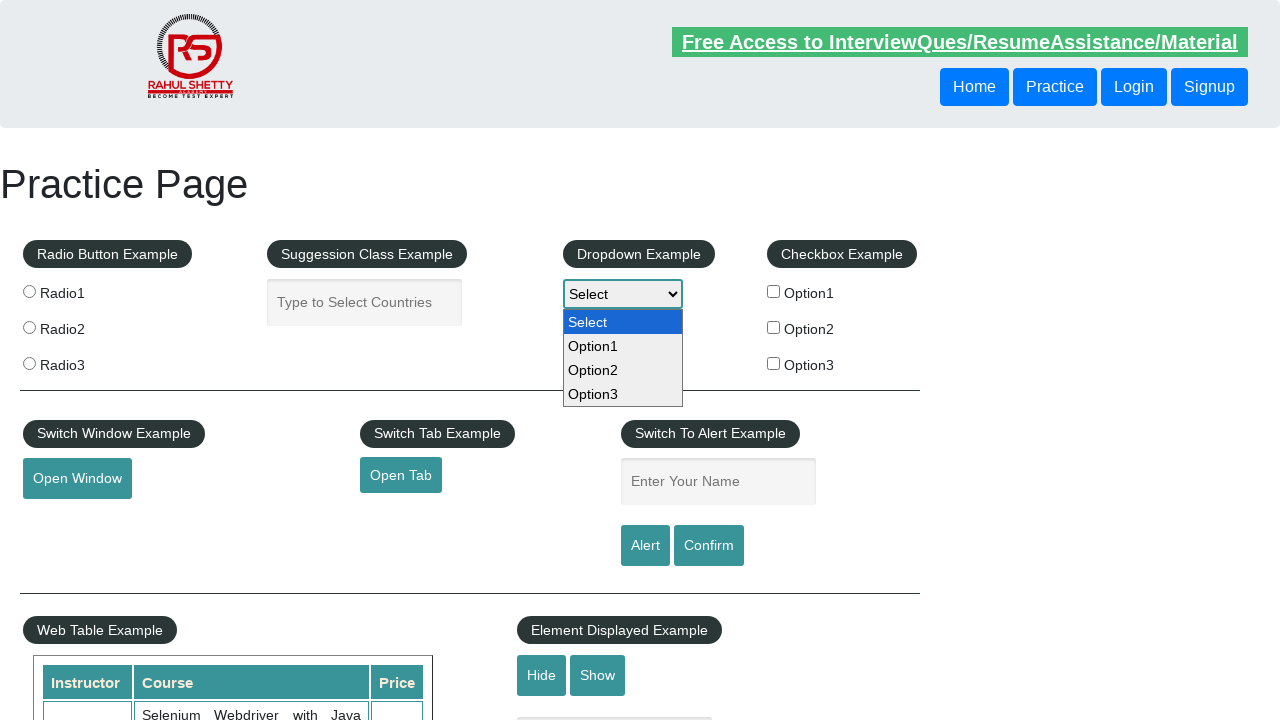

Selected 'option2' from dropdown menu on select[name='dropdown-class-example']
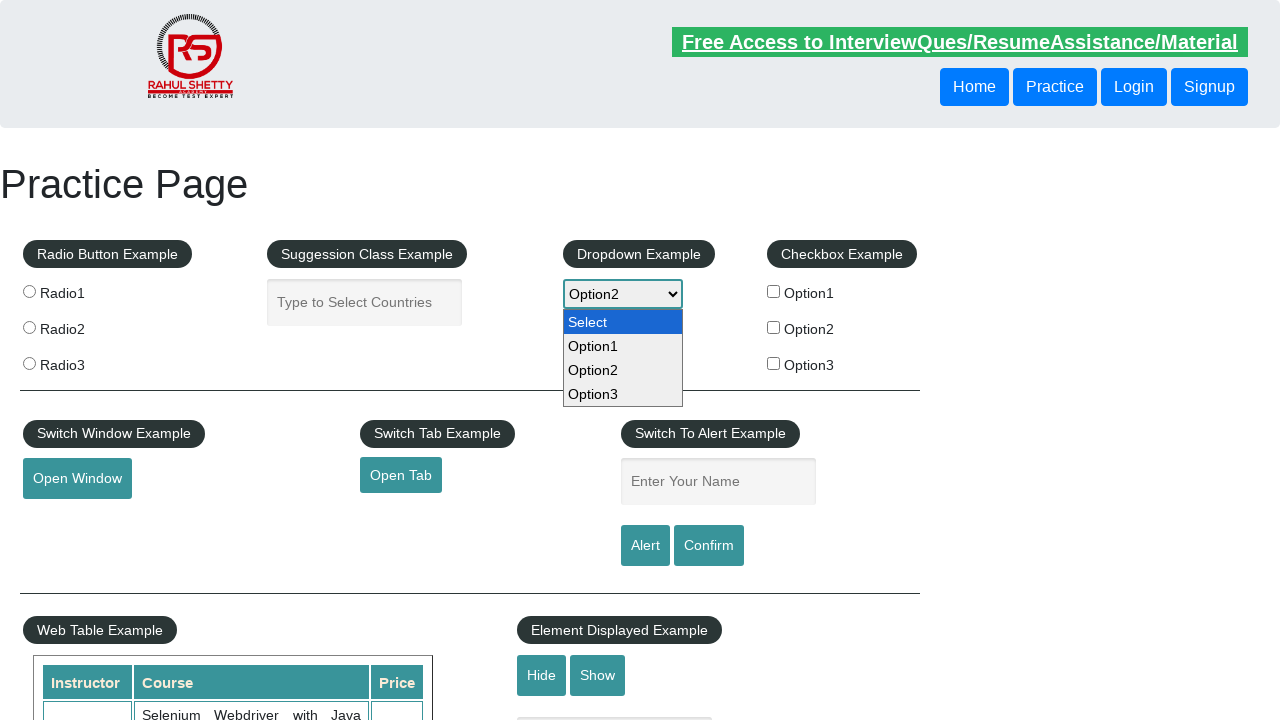

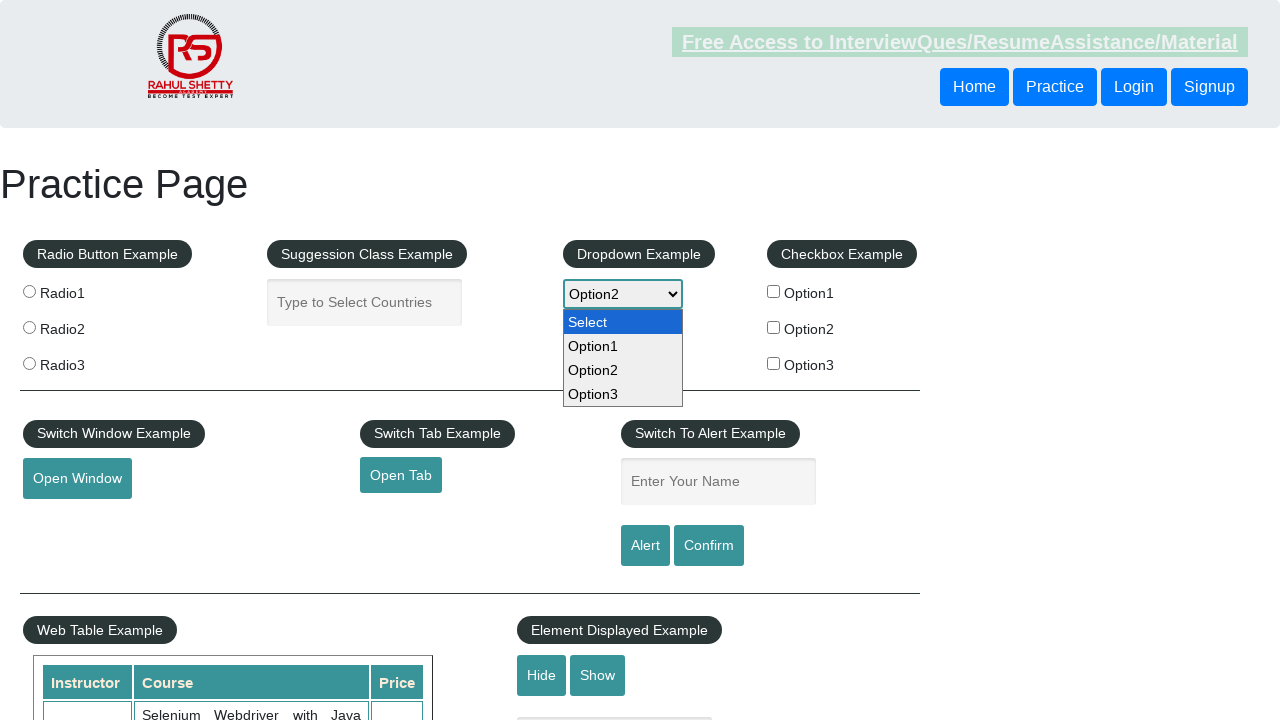